Navigates to a 3D SVG animation blog page, scrolls down slightly, and verifies that SVG triangle path elements are present in the animated graphic.

Starting URL: https://www.petercollingridge.co.uk/blog/3d-svg/3d-animation-svg/

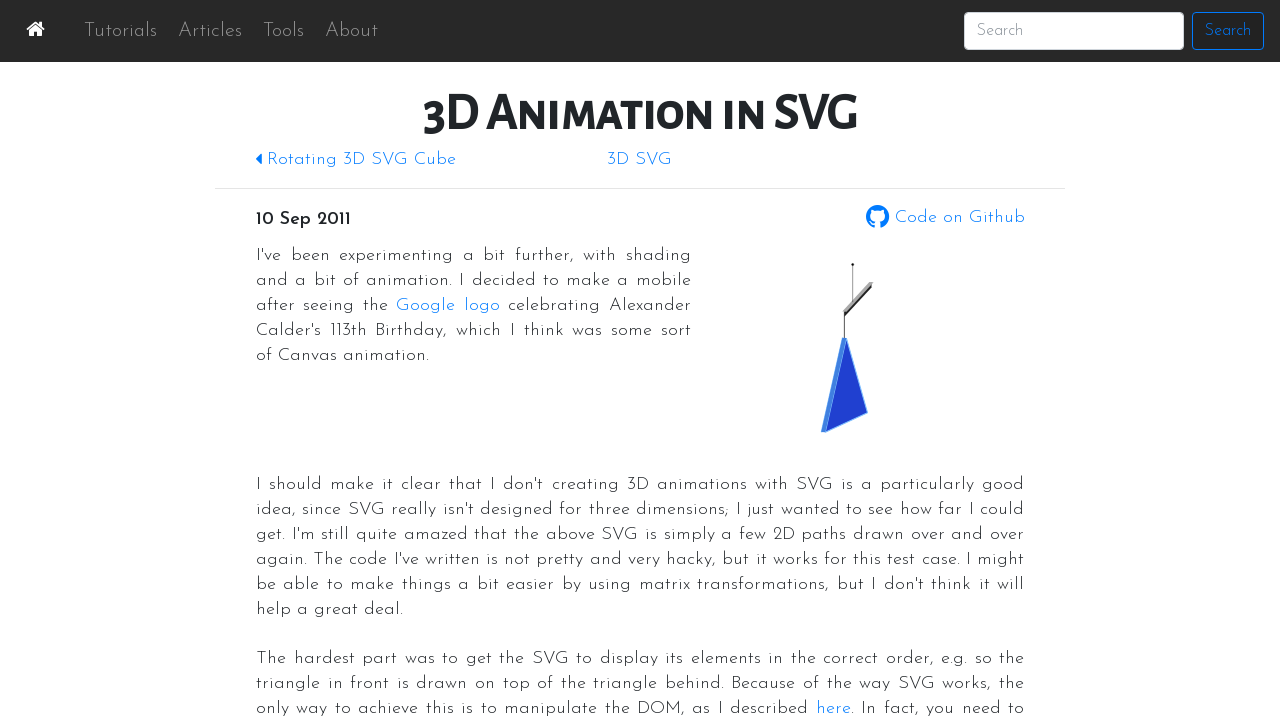

Navigated to 3D SVG animation blog page
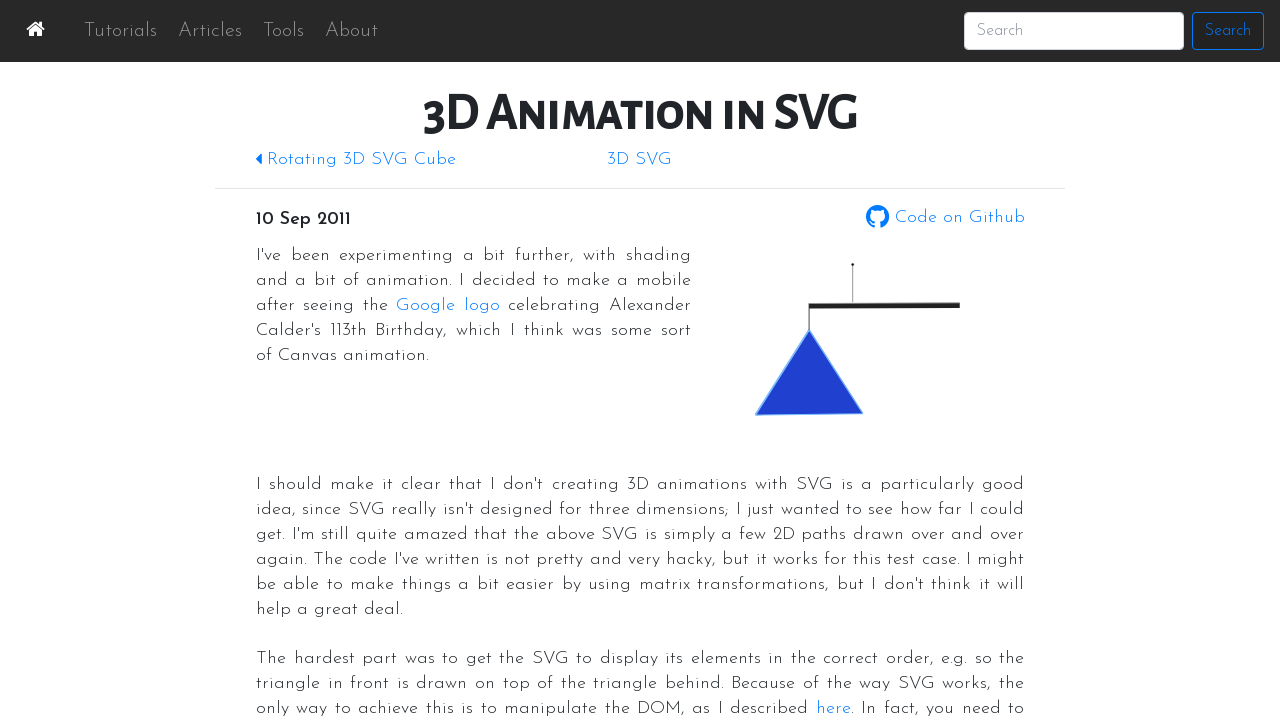

Scrolled down 100 pixels to bring SVG animation into view
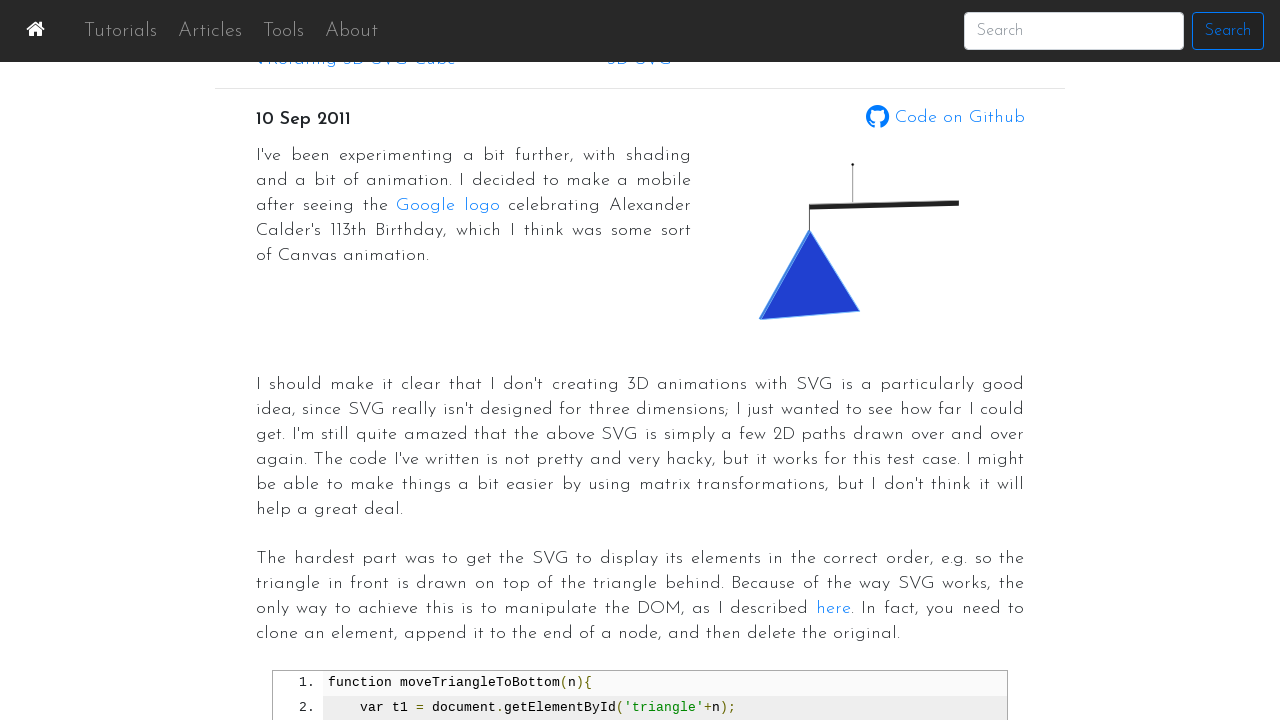

SVG triangle path elements are present in the animated graphic
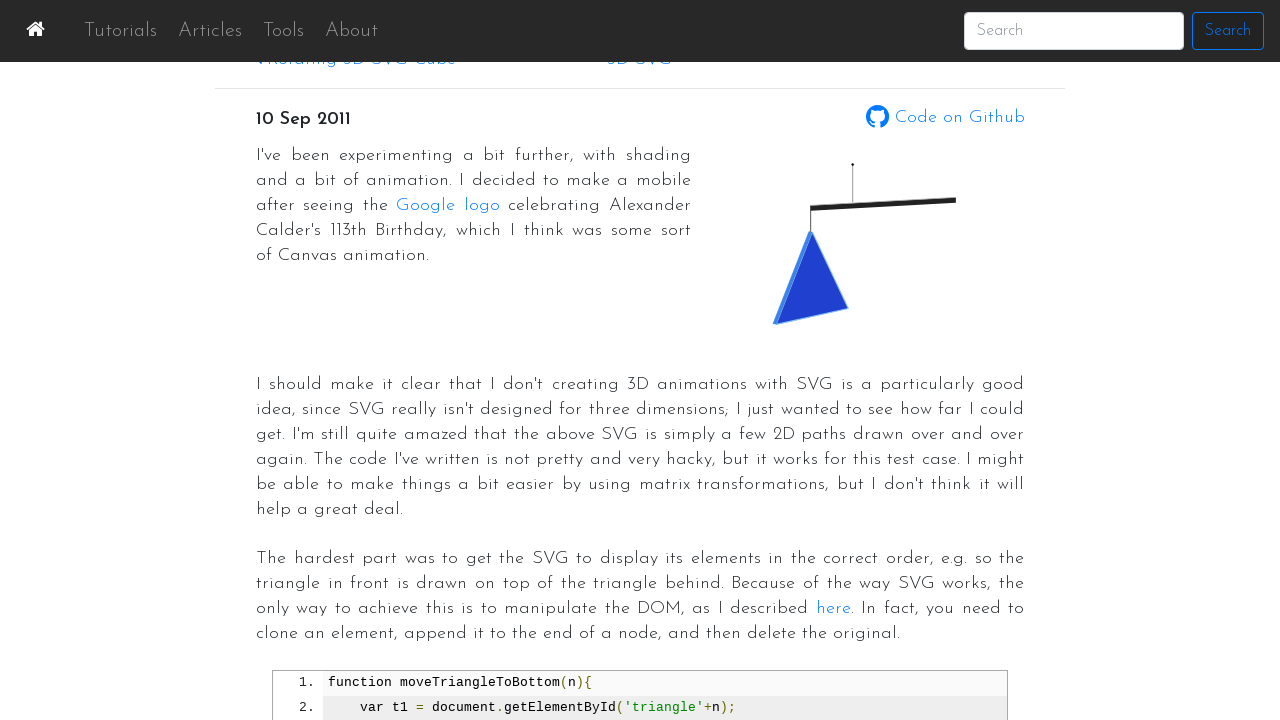

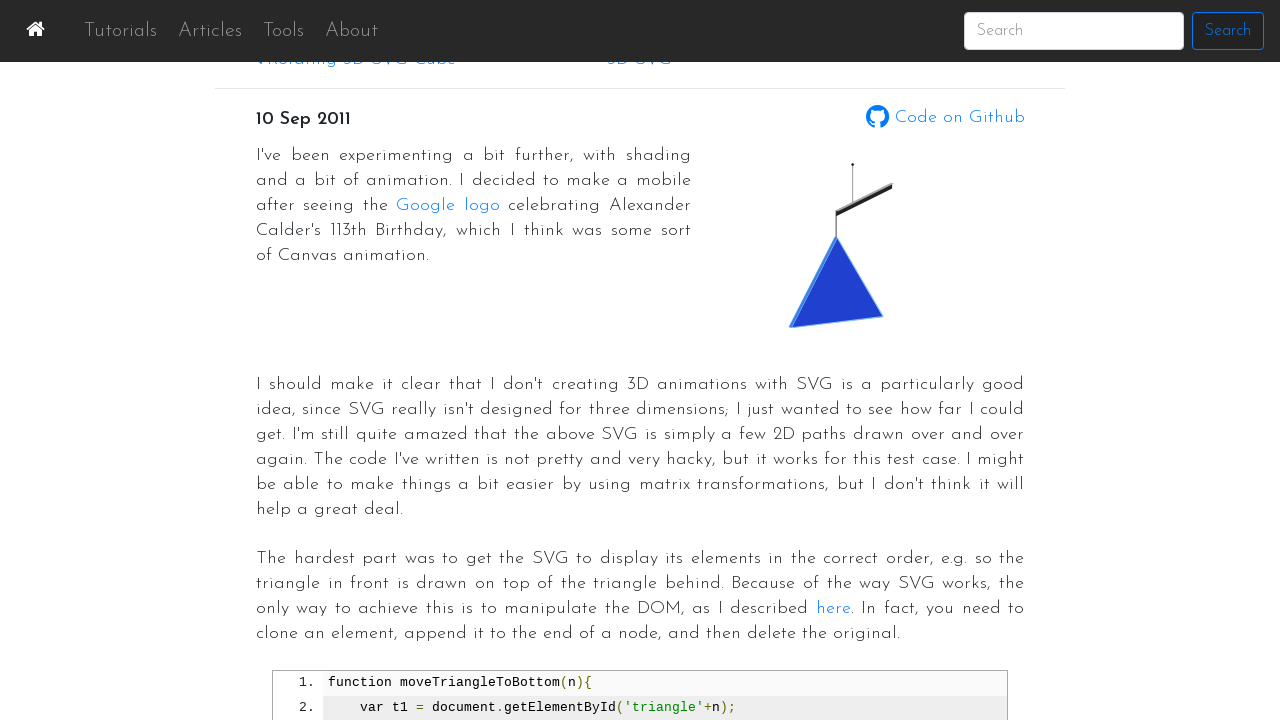